Tests various form interactions on a practice page including filling username/password fields, clicking checkboxes, navigating to password reset, and filling reset form fields

Starting URL: https://rahulshettyacademy.com/locatorspractice/

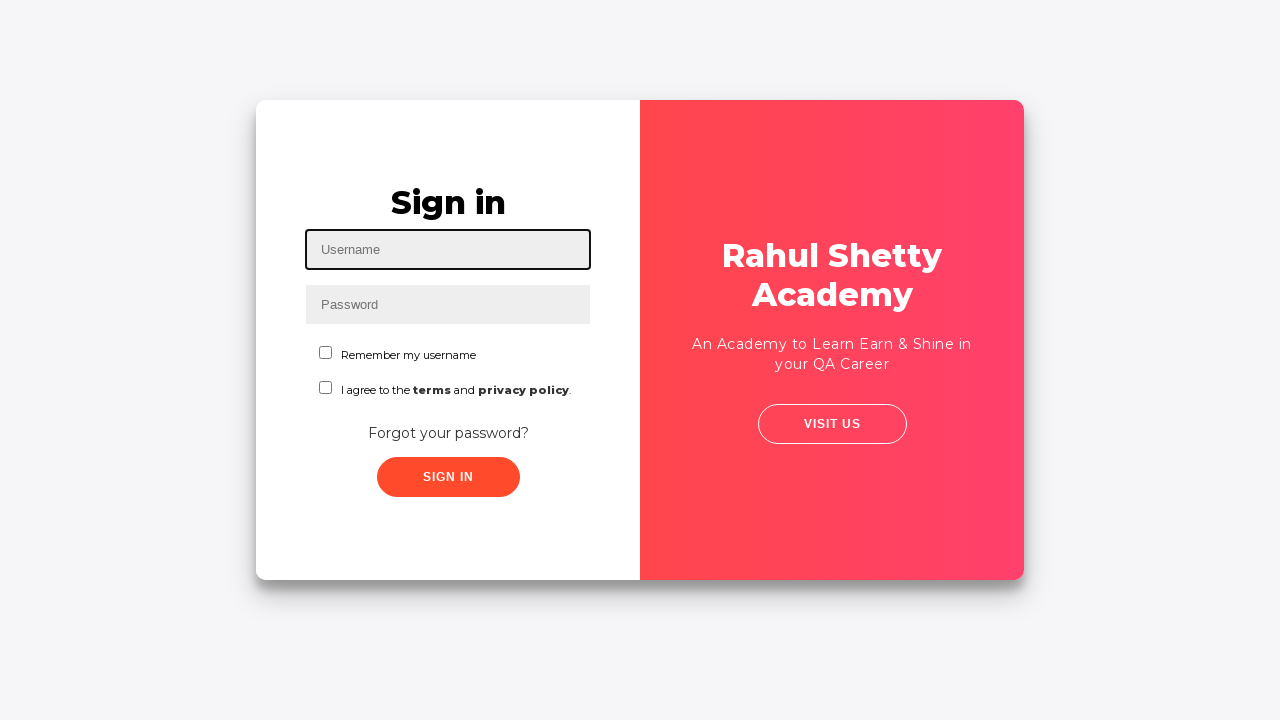

Filled username field with 'rahul' on #inputUsername
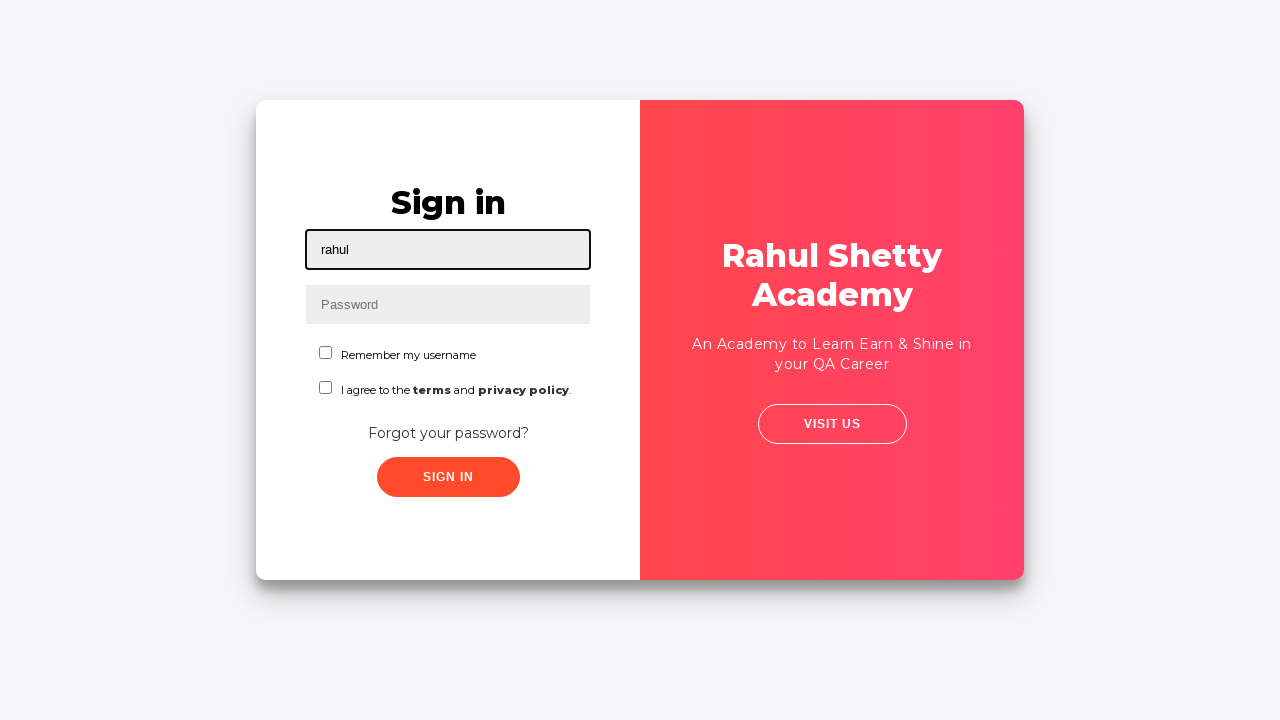

Filled password field with 'hello123' on input[name='inputPassword']
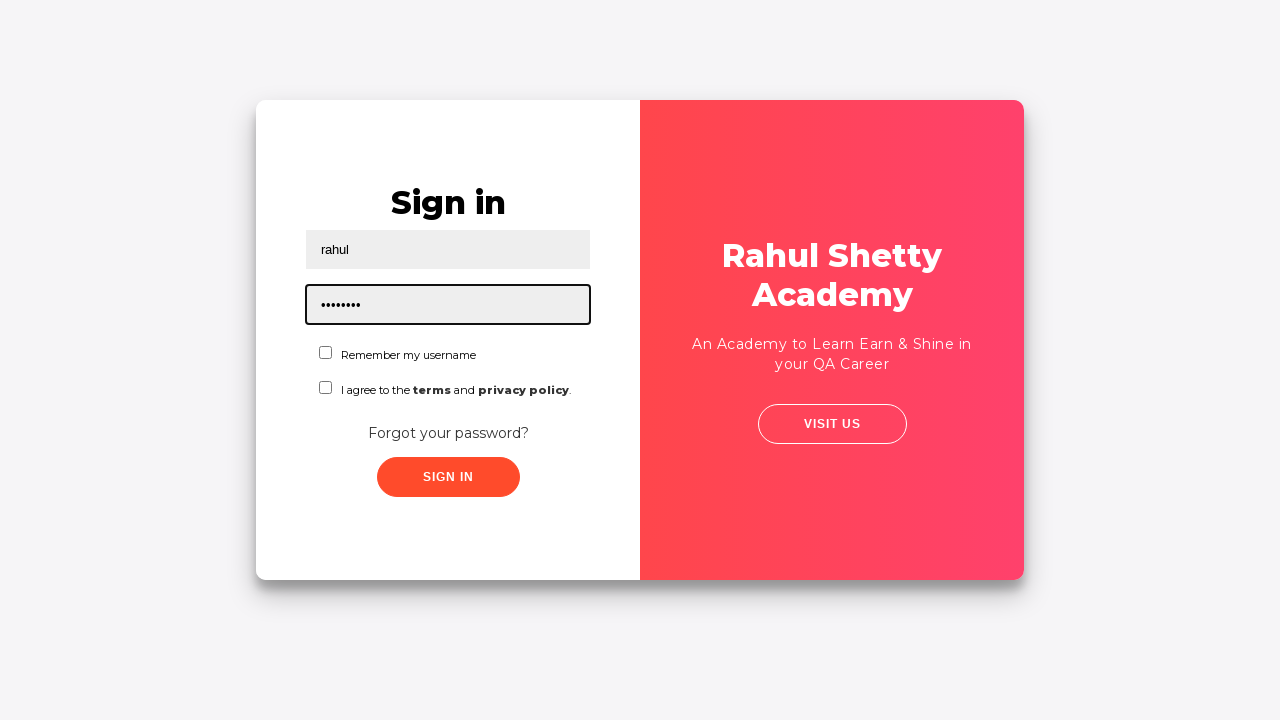

Clicked first checkbox at (326, 352) on #chkboxOne
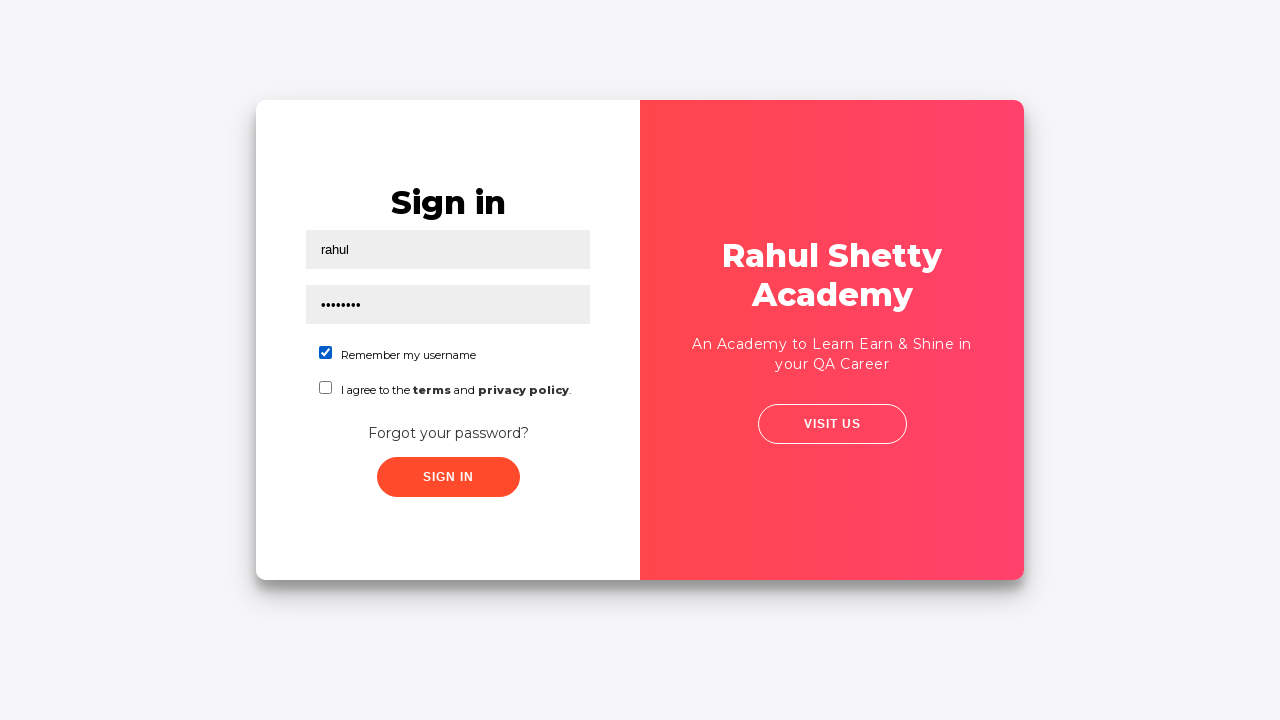

Clicked second checkbox at (326, 388) on #chkboxTwo
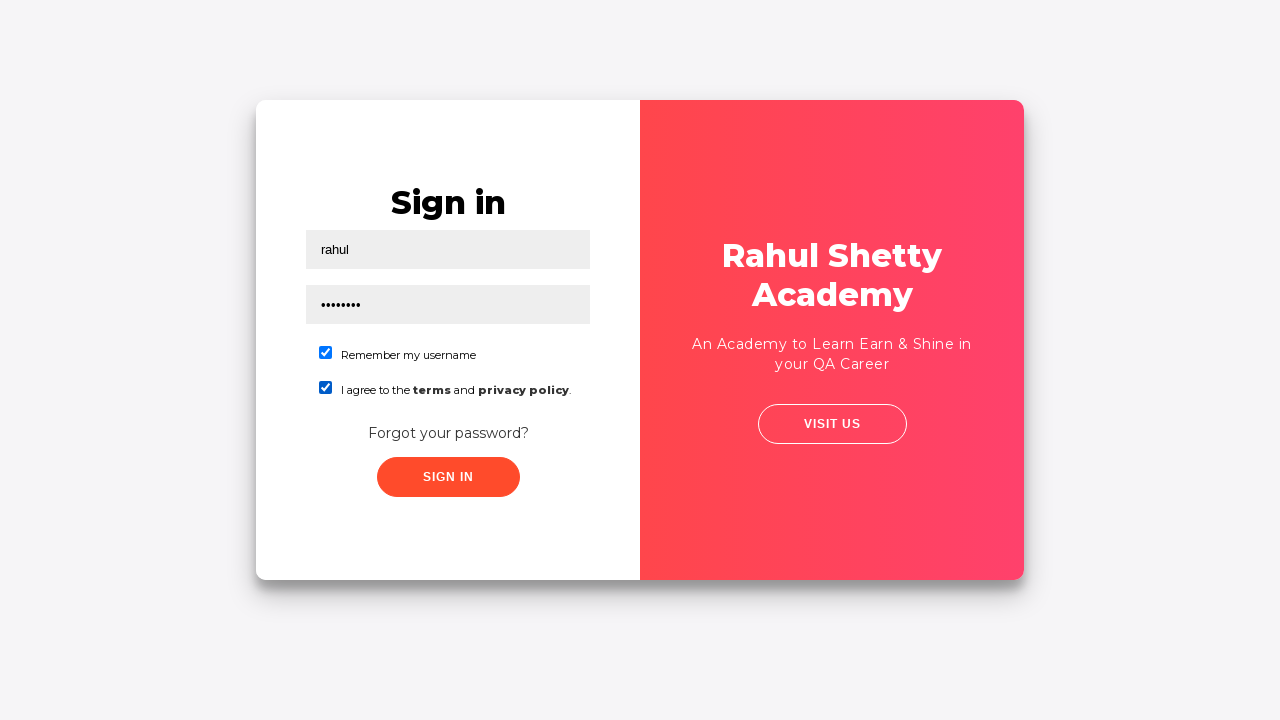

Clicked sign in button at (448, 477) on .signInBtn
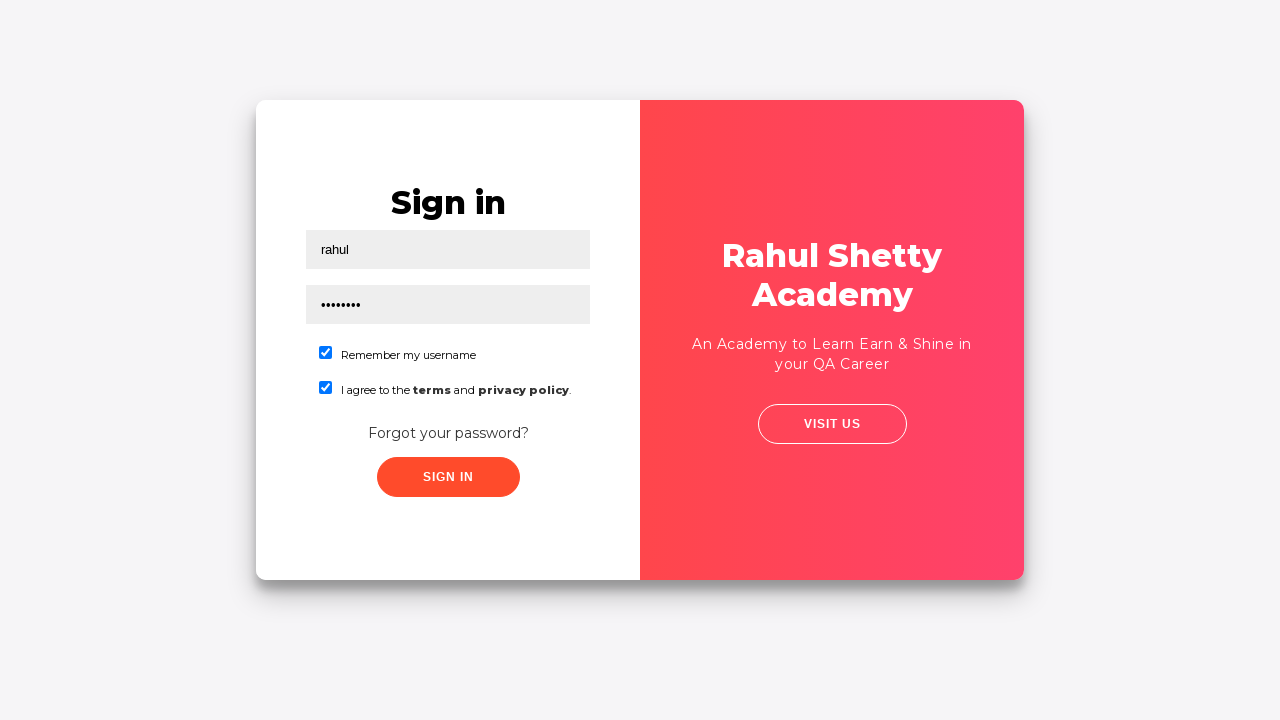

Error message appeared on page
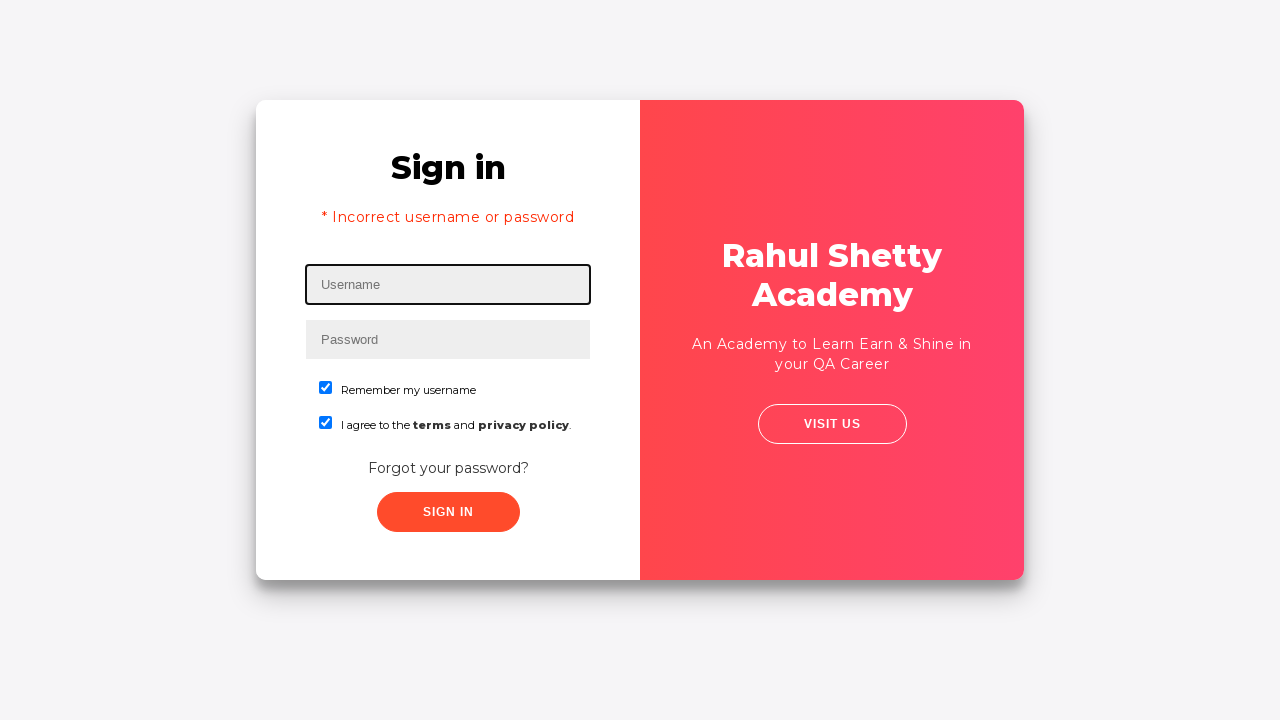

Clicked 'Forgot your password?' link at (448, 468) on text=Forgot your password?
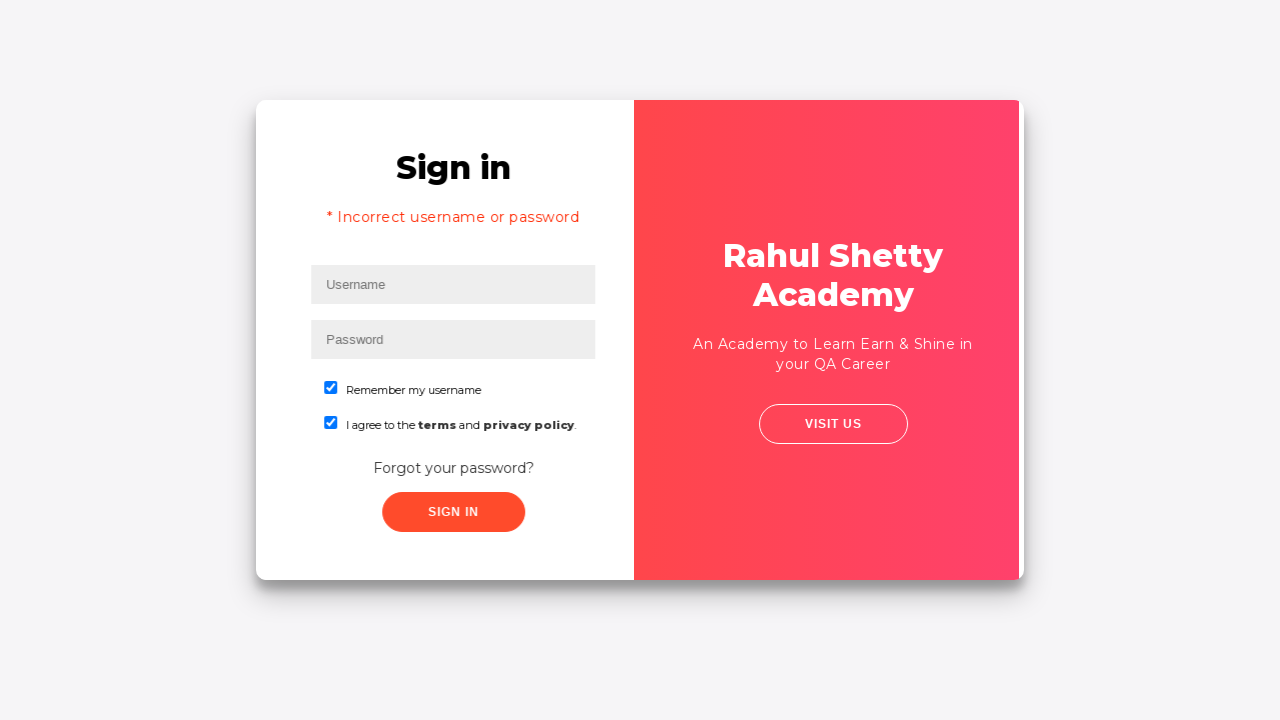

Filled name field in reset form with 'Montu Gohain' on //input[@placeholder='Name']
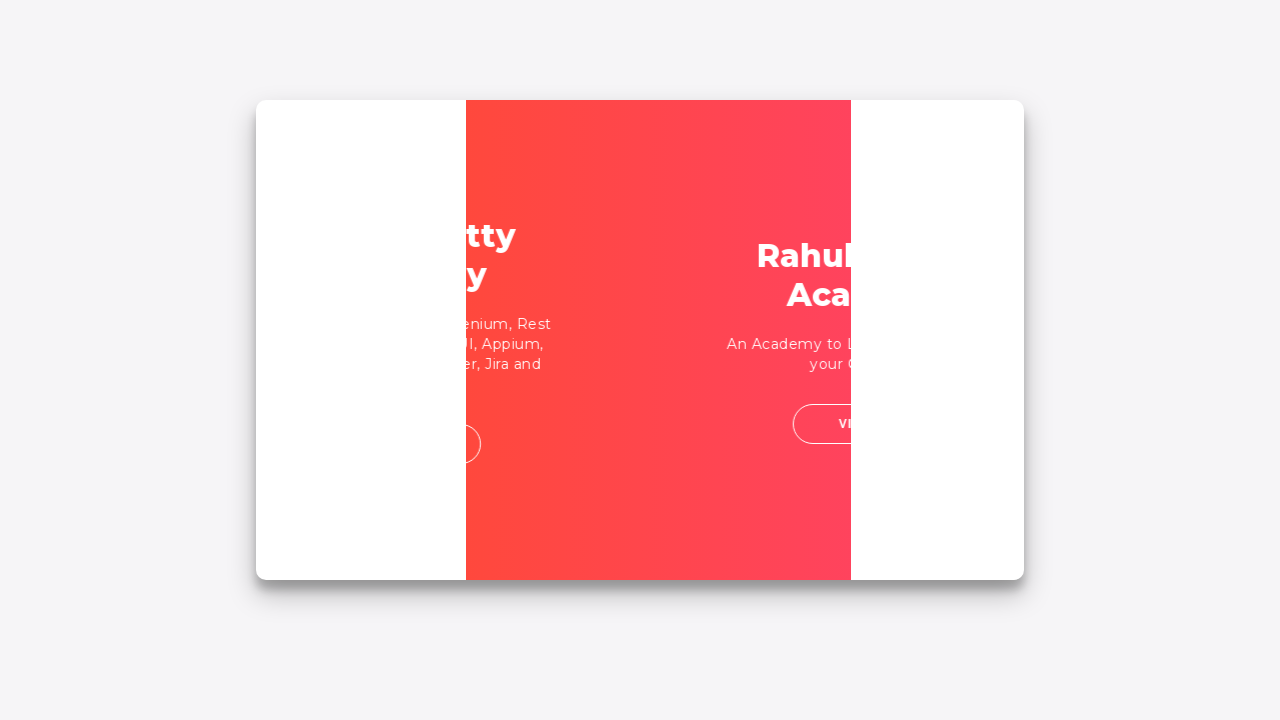

Filled email field in reset form with 'SecretPassword' on input[placeholder='Email']
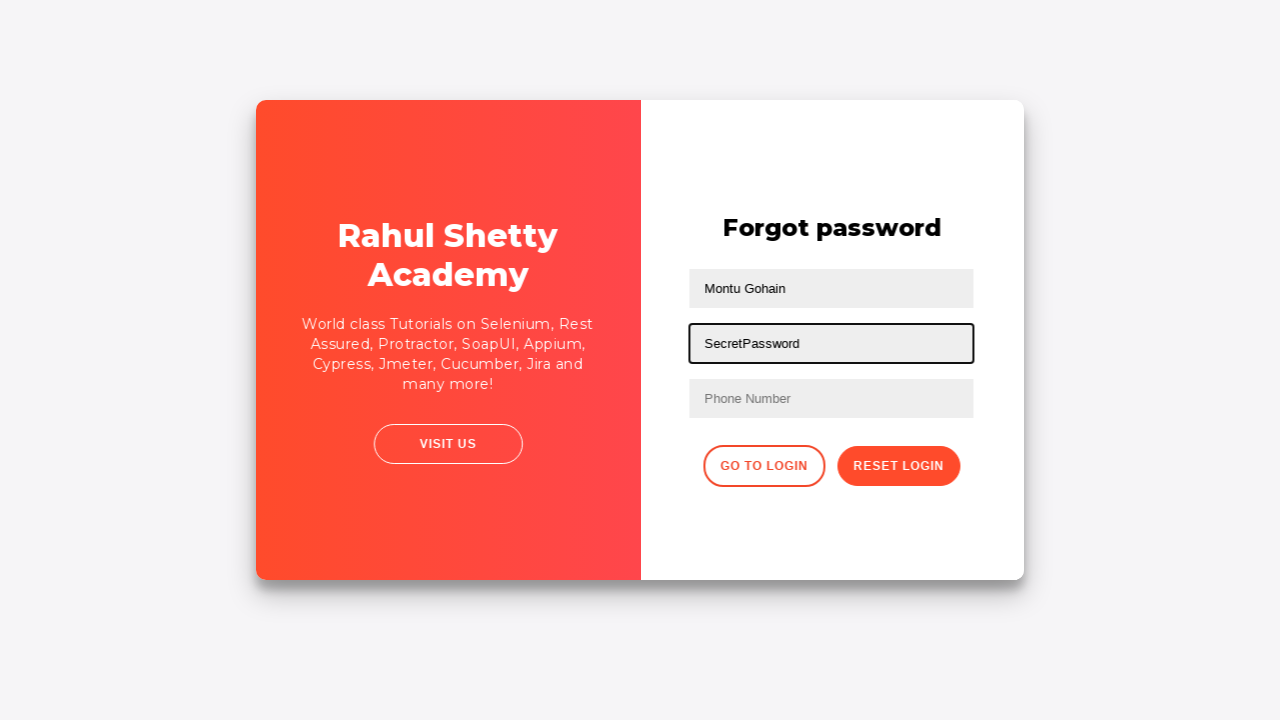

Clicked reset password button at (899, 466) on .reset-pwd-btn
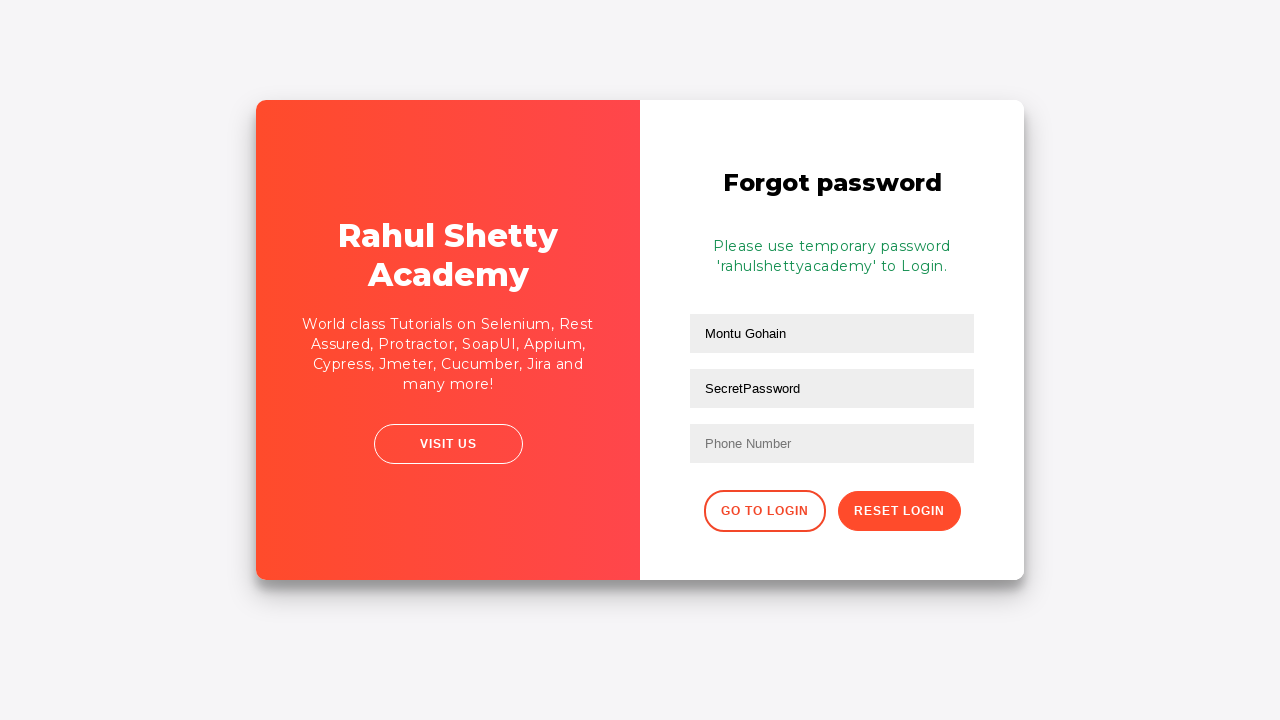

Cleared second text input field on //input[@type='text'][2]
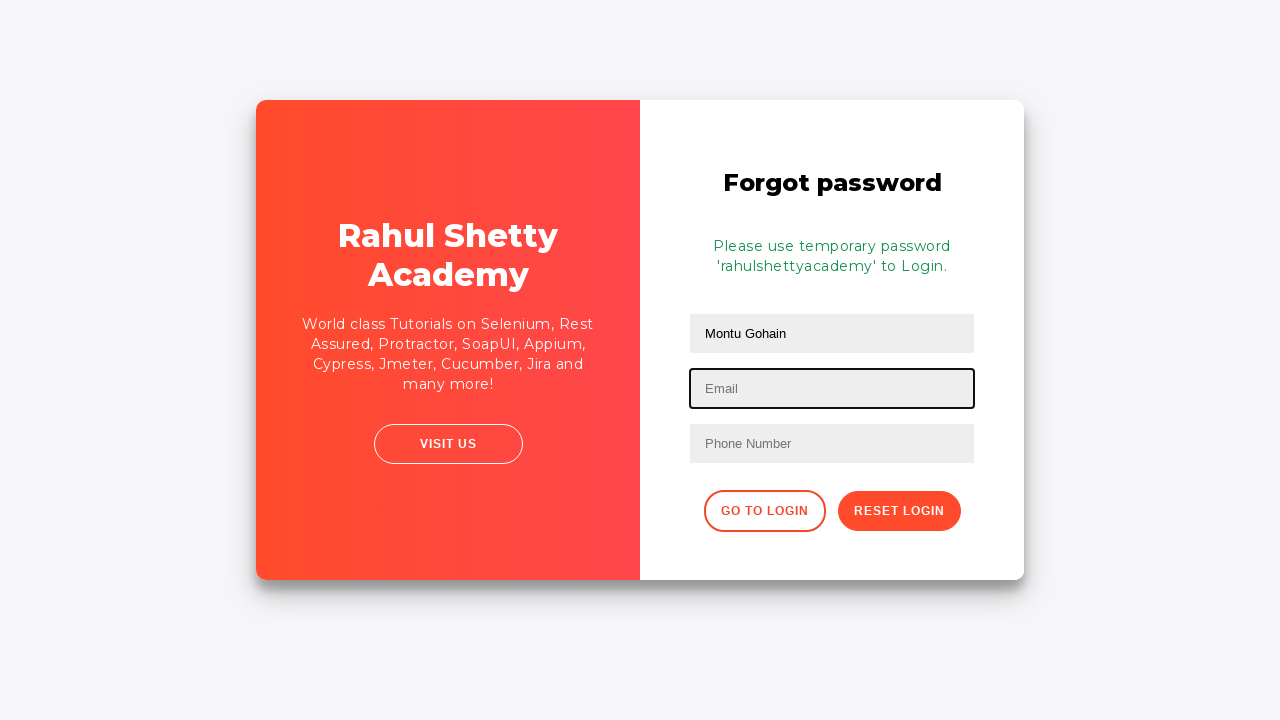

Filled second text input field with 'rahulshettyacademy' on //input[@type='text'][2]
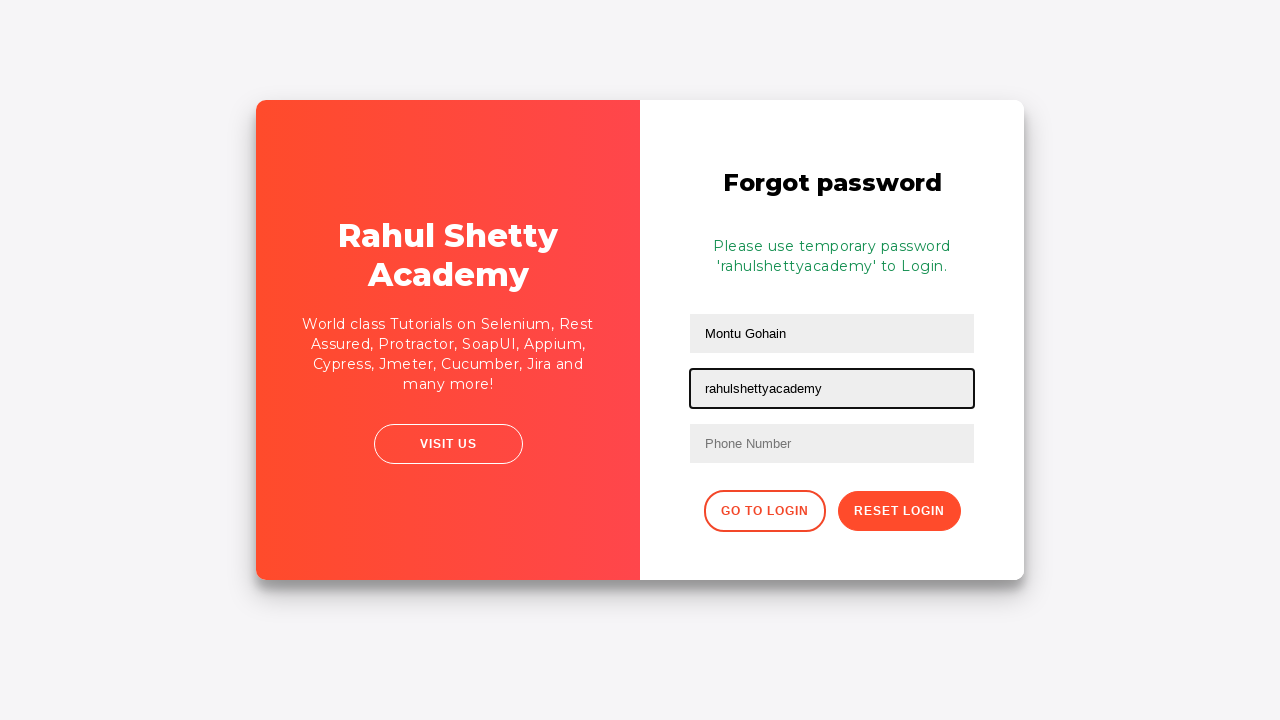

Filled phone number field with '9876543212' on //input[@placeholder='Phone Number']
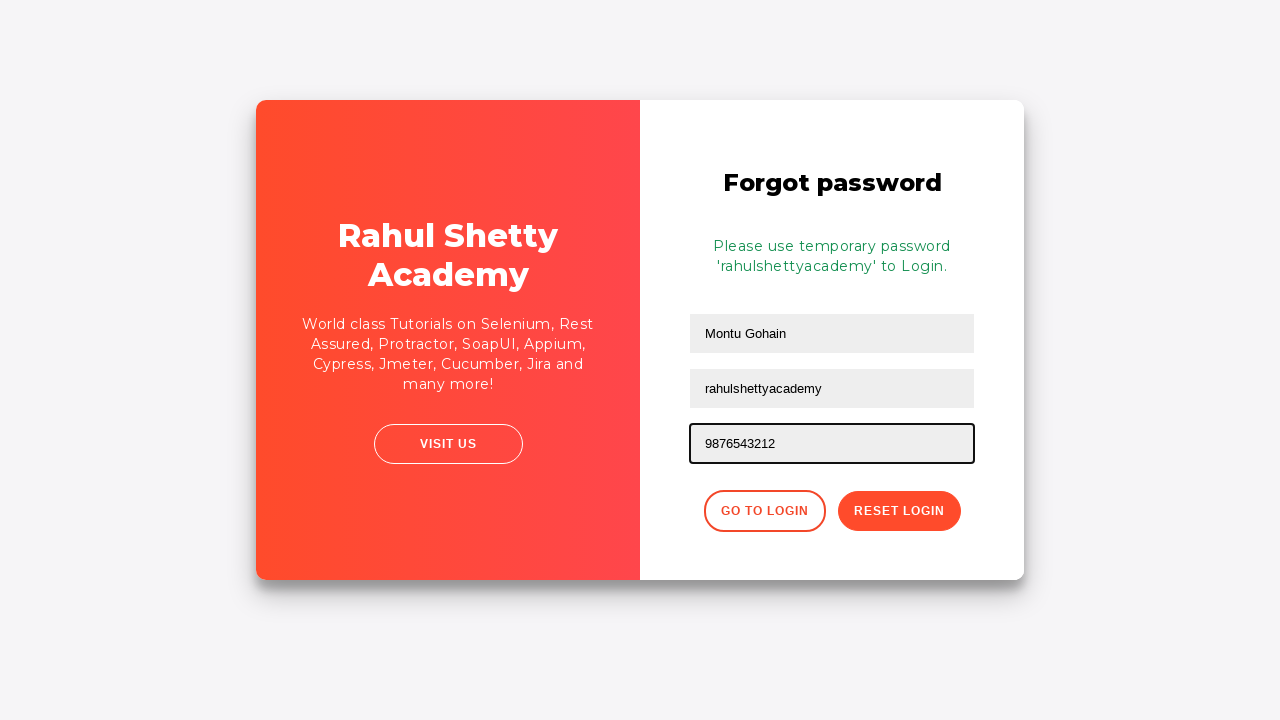

Cleared password field in reset form on //form/input[2]
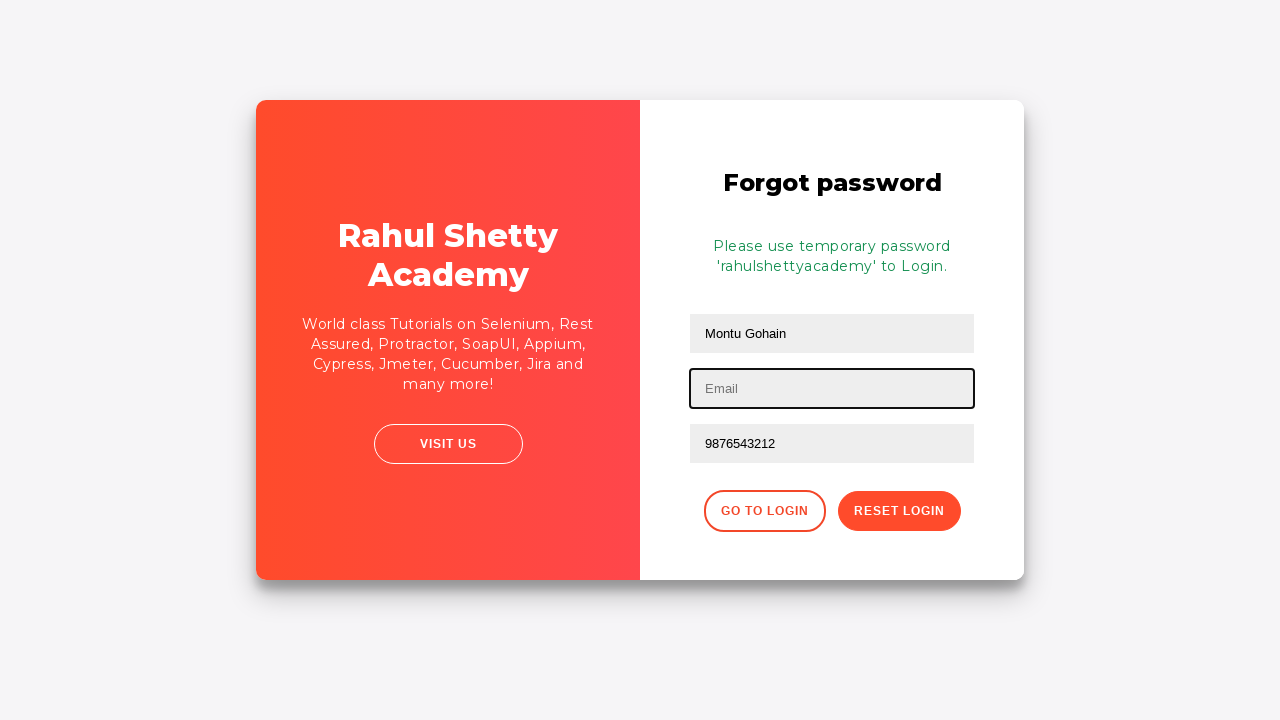

Filled password field in reset form with 'hellothere' on //form/input[2]
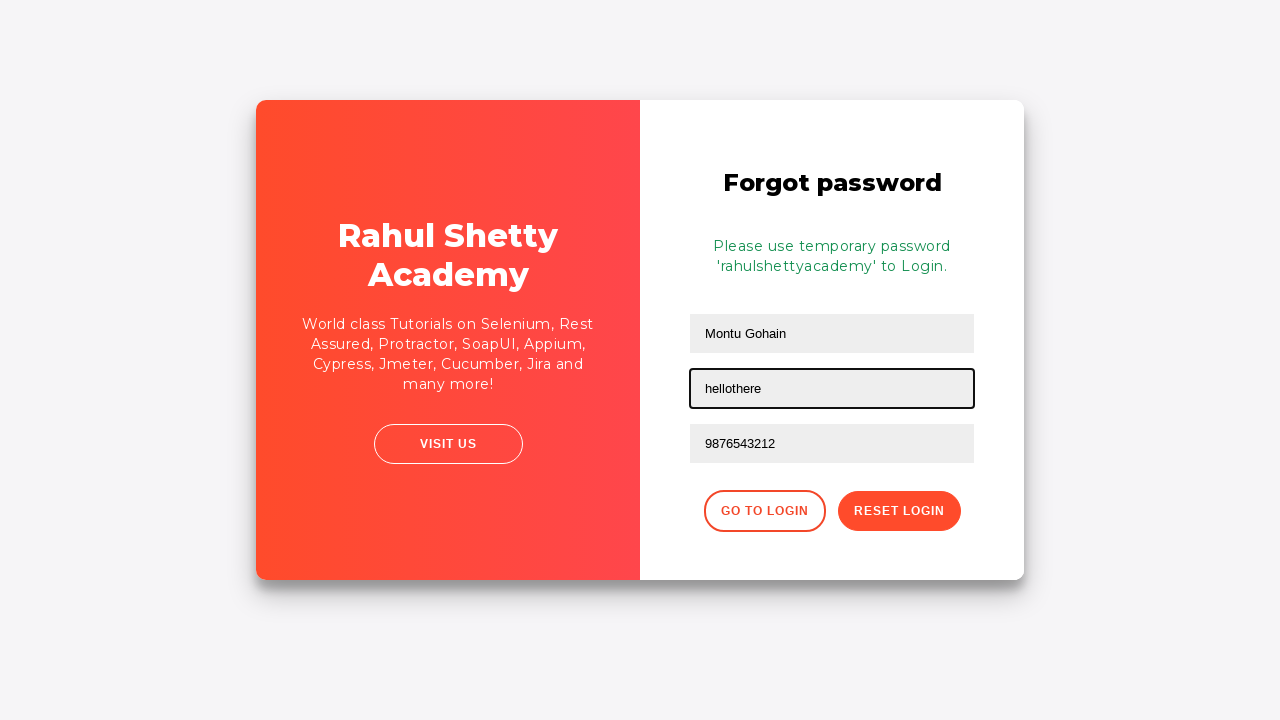

Info message appeared in reset form
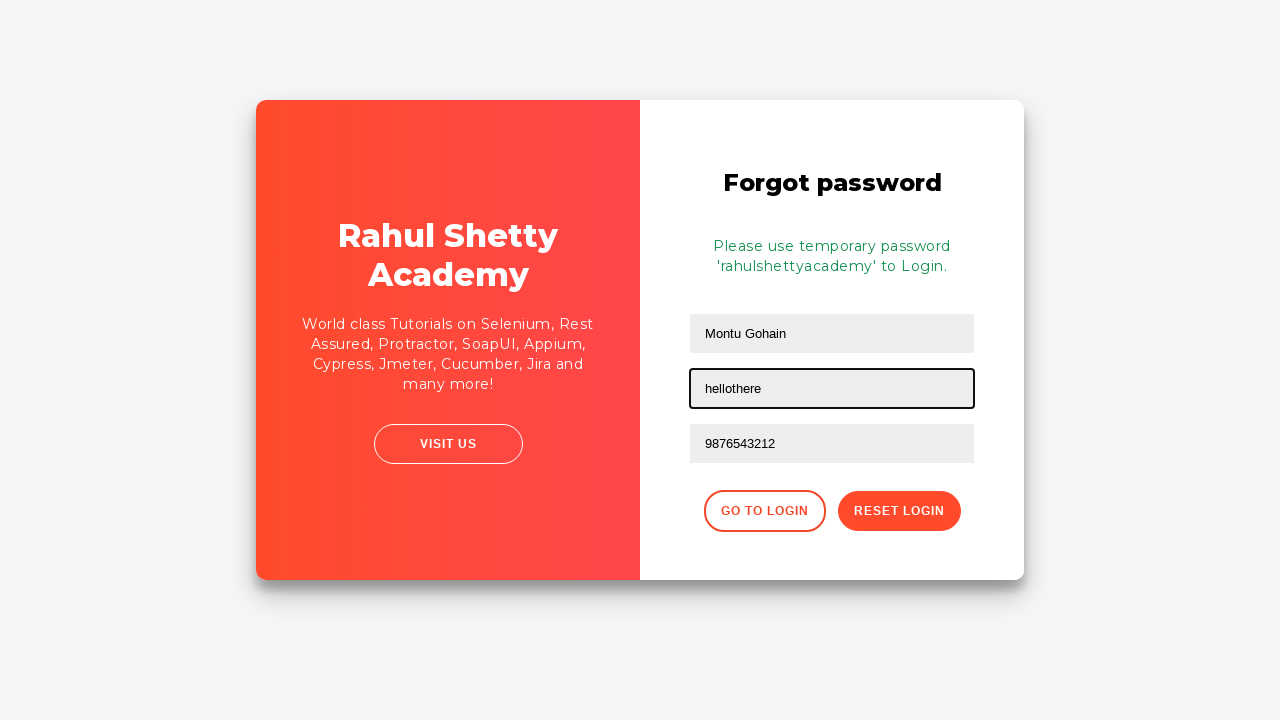

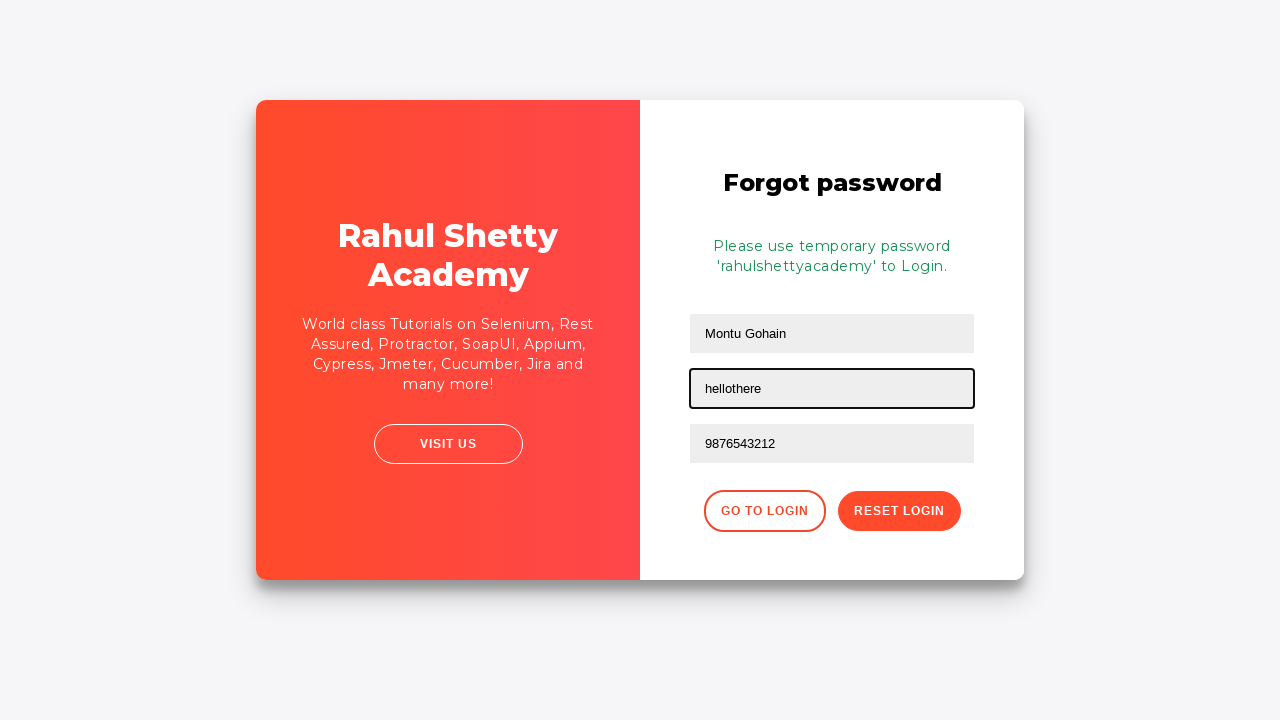